Clicks on the search box using JavaScript evaluation

Starting URL: https://duckduckgo.com/

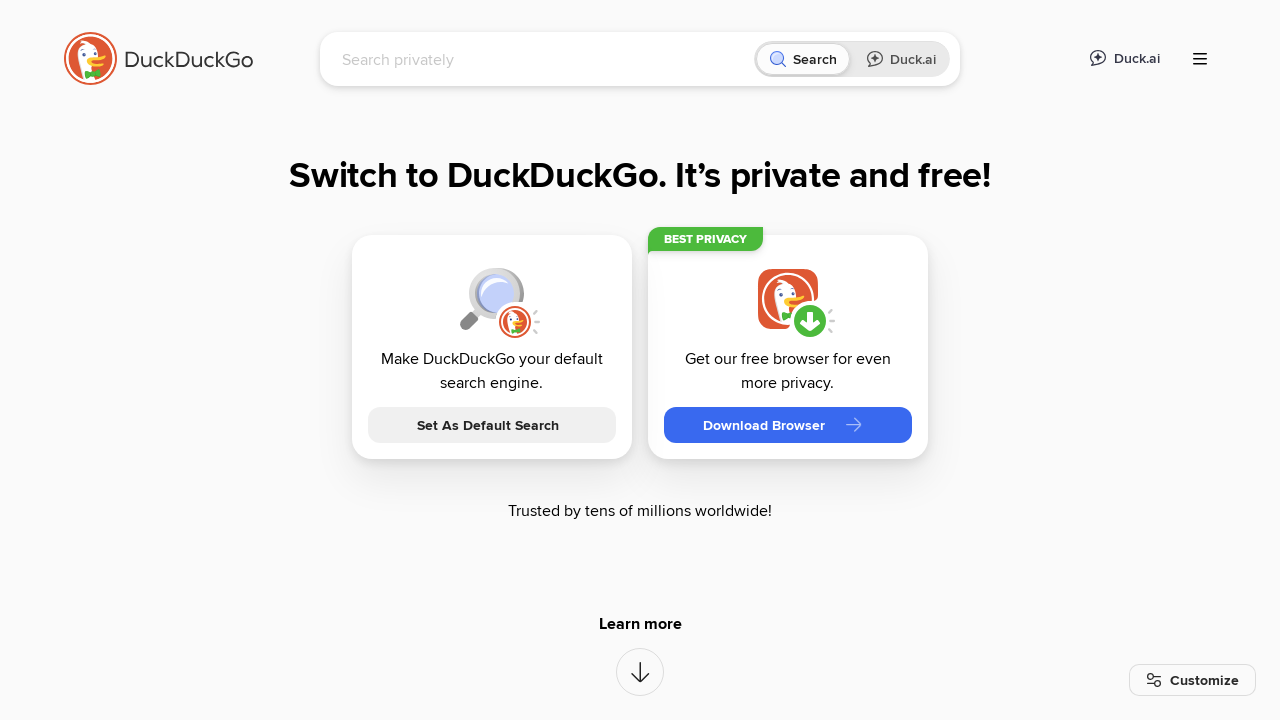

Clicked search box using JavaScript evaluation
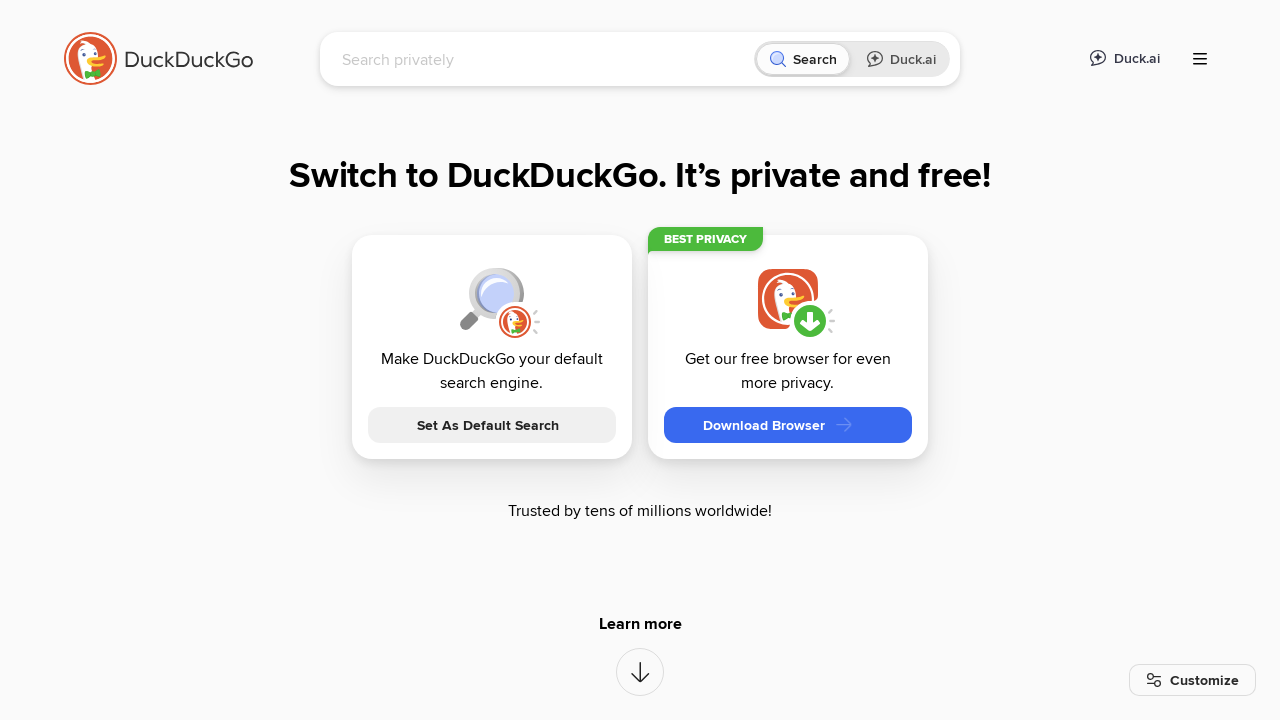

Verified search box is visible
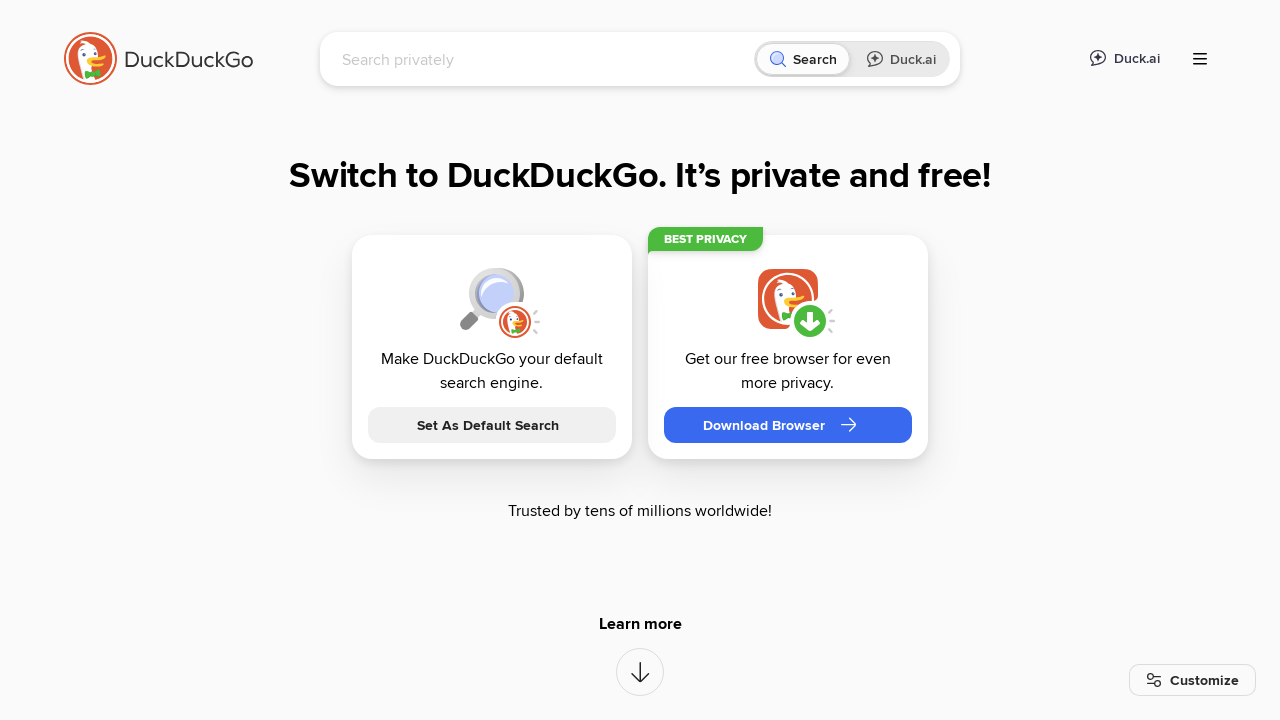

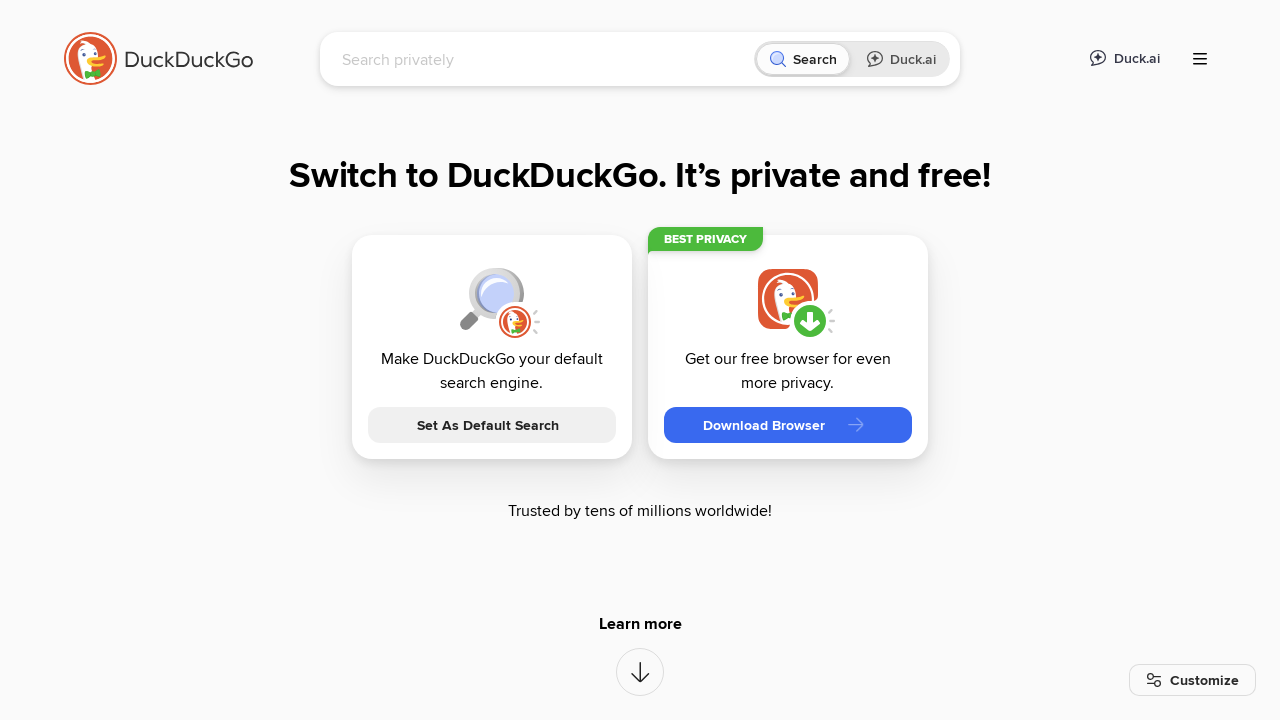